Tests FotMob search functionality by searching for a player, clicking the first result, and selecting a specific season/league option from a dropdown.

Starting URL: https://www.fotmob.com/

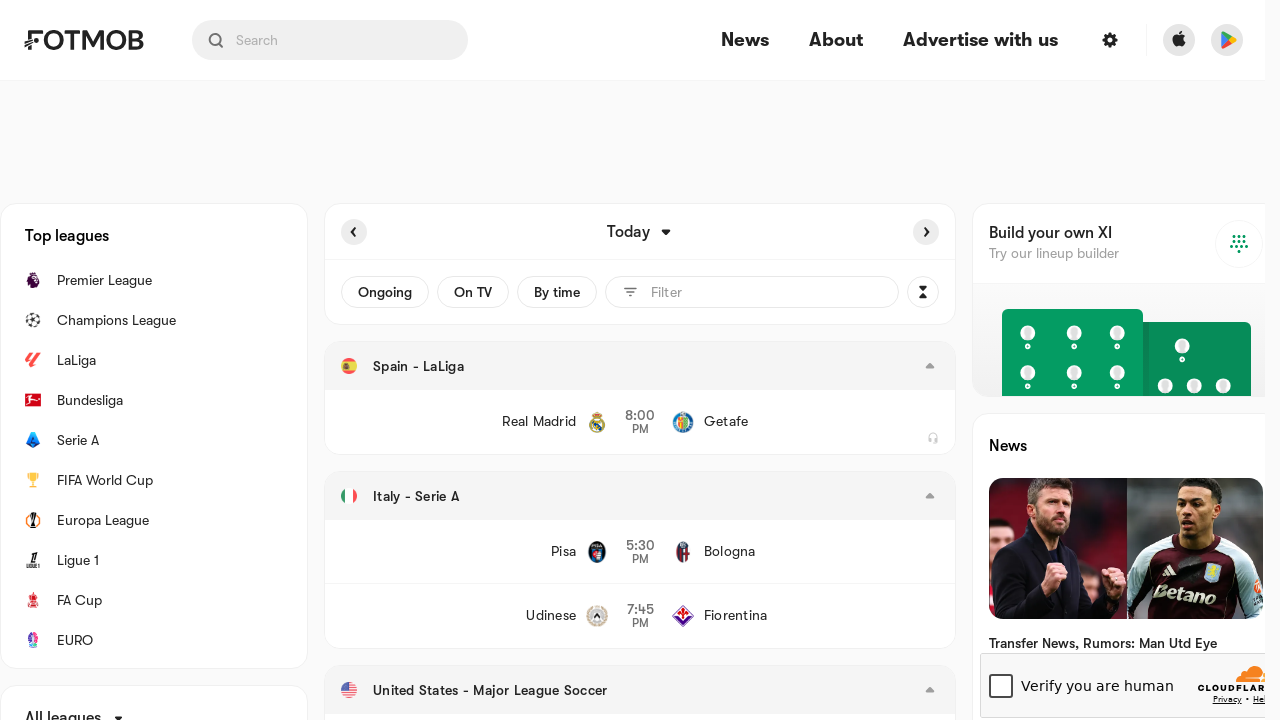

Waited for search input field to appear
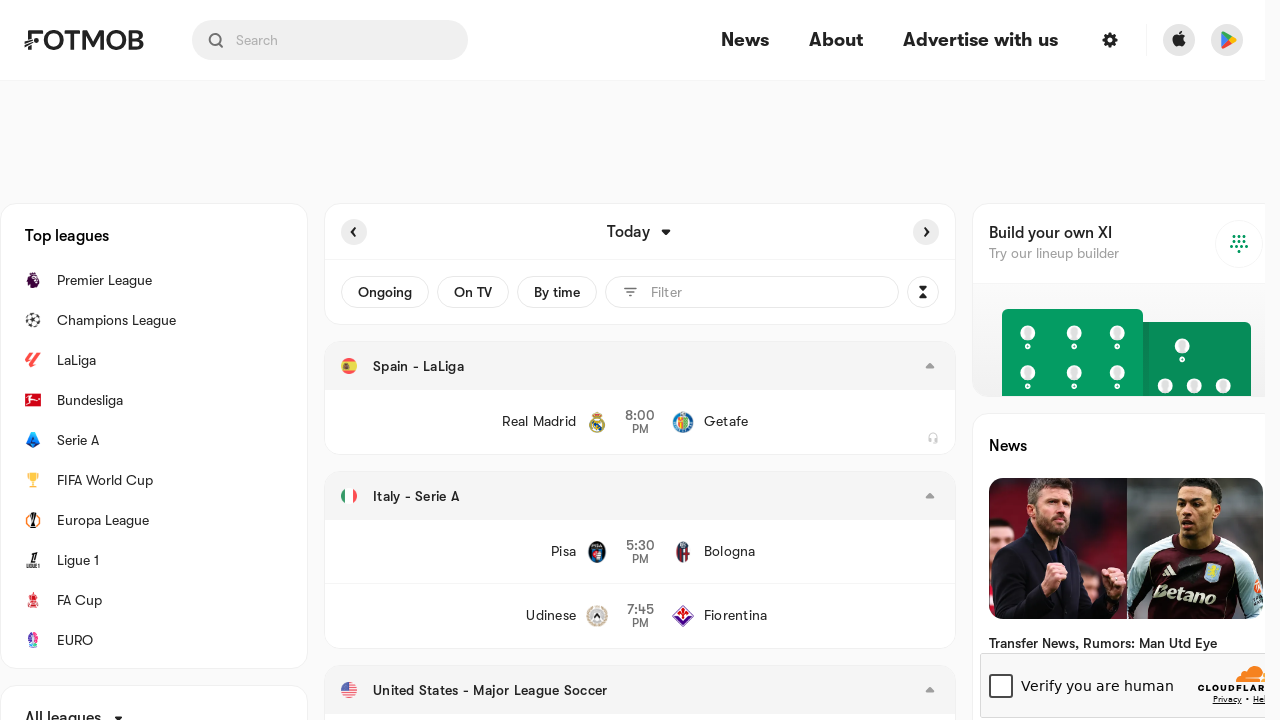

Filled search field with 'Mohamed Salah' on input[class*='SearchInput']
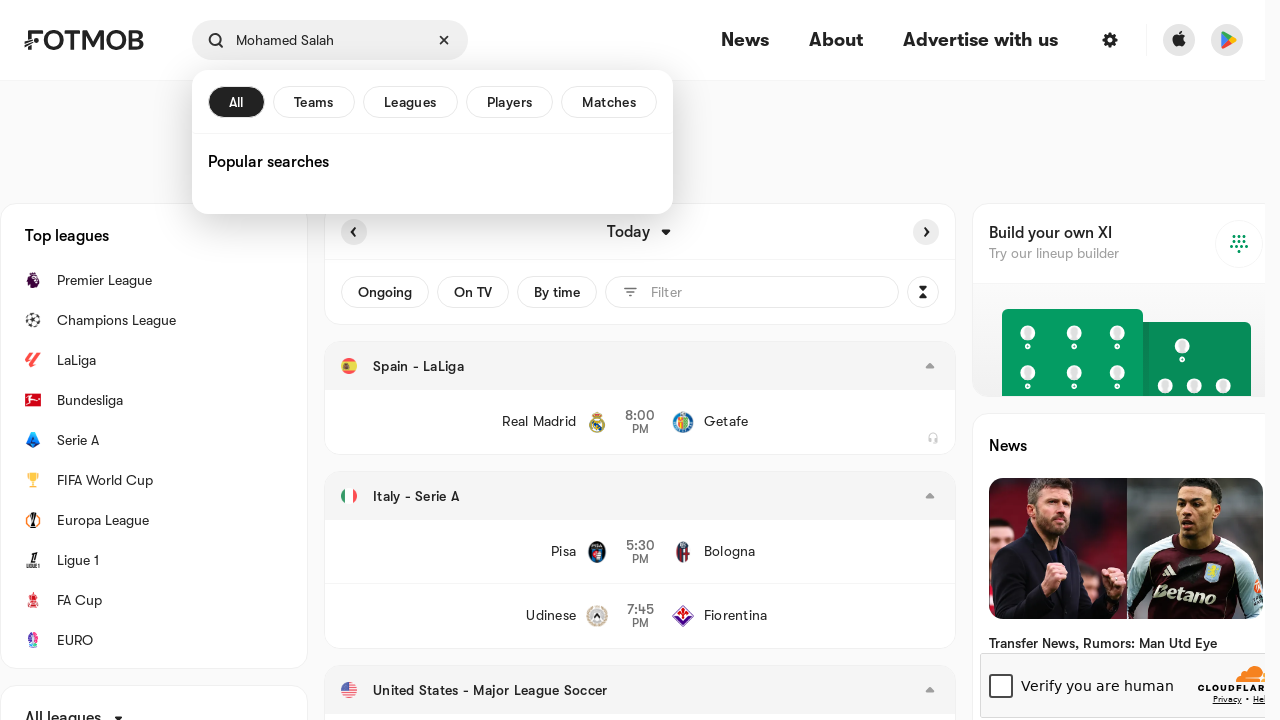

Pressed Enter to submit search on input[class*='SearchInput']
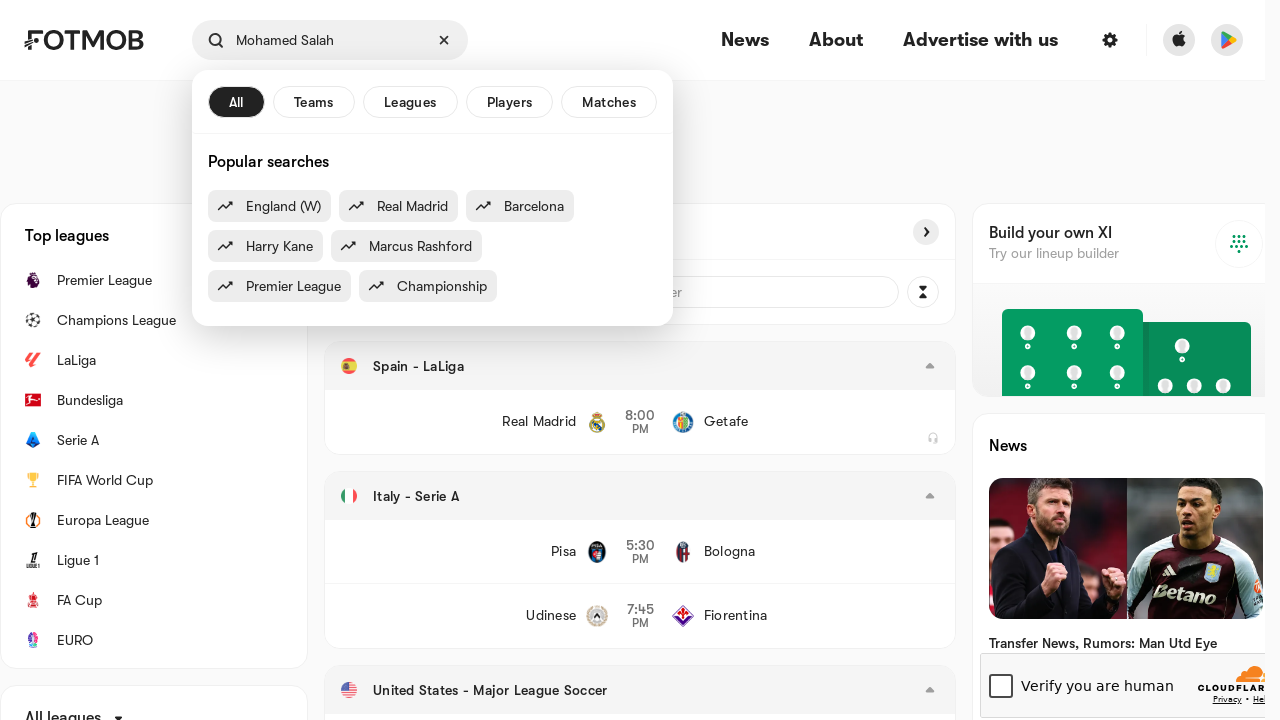

Waited for search results to appear
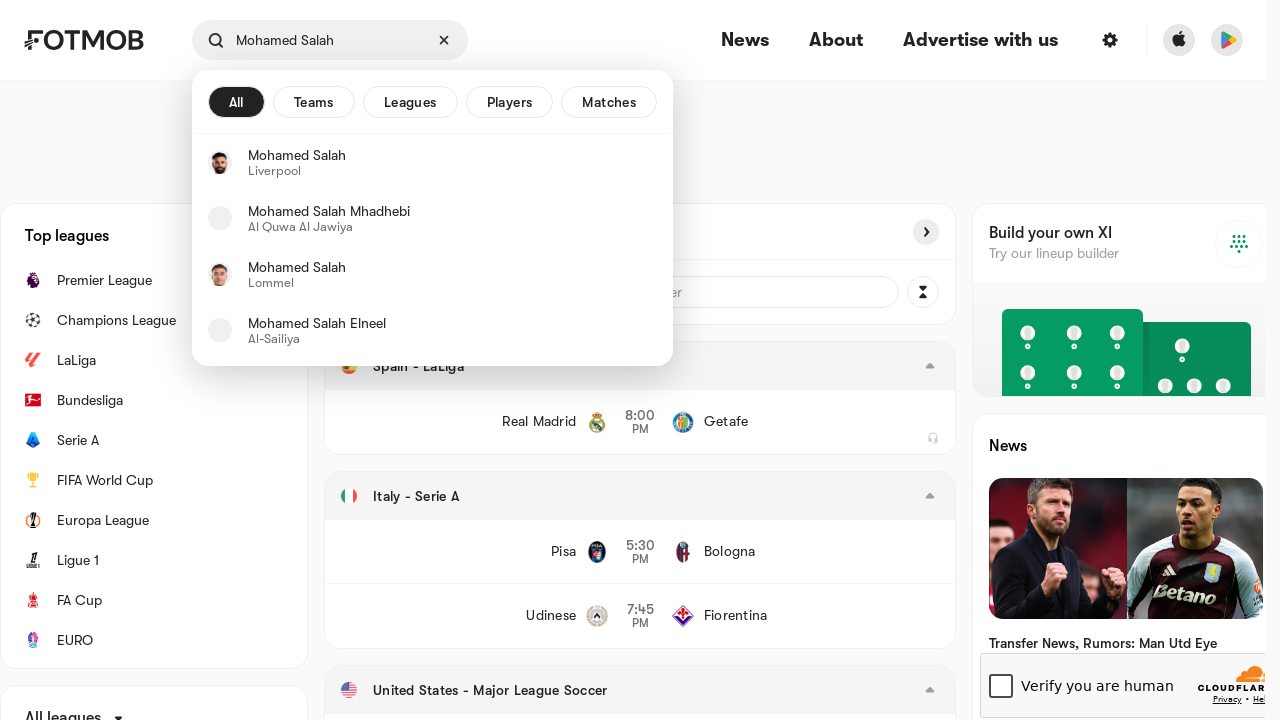

Clicked first search result for Mohamed Salah at (432, 162) on div[class*='SearchBoxItemCSS']
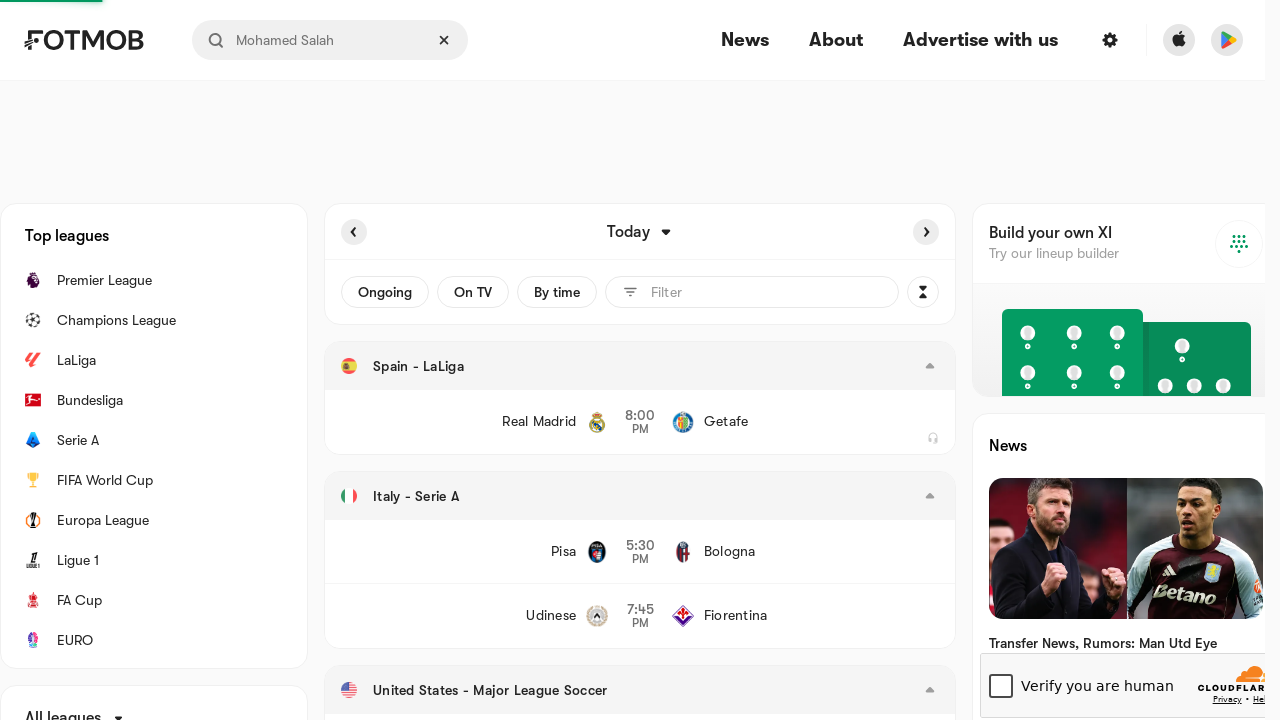

Waited for season/league dropdown to appear
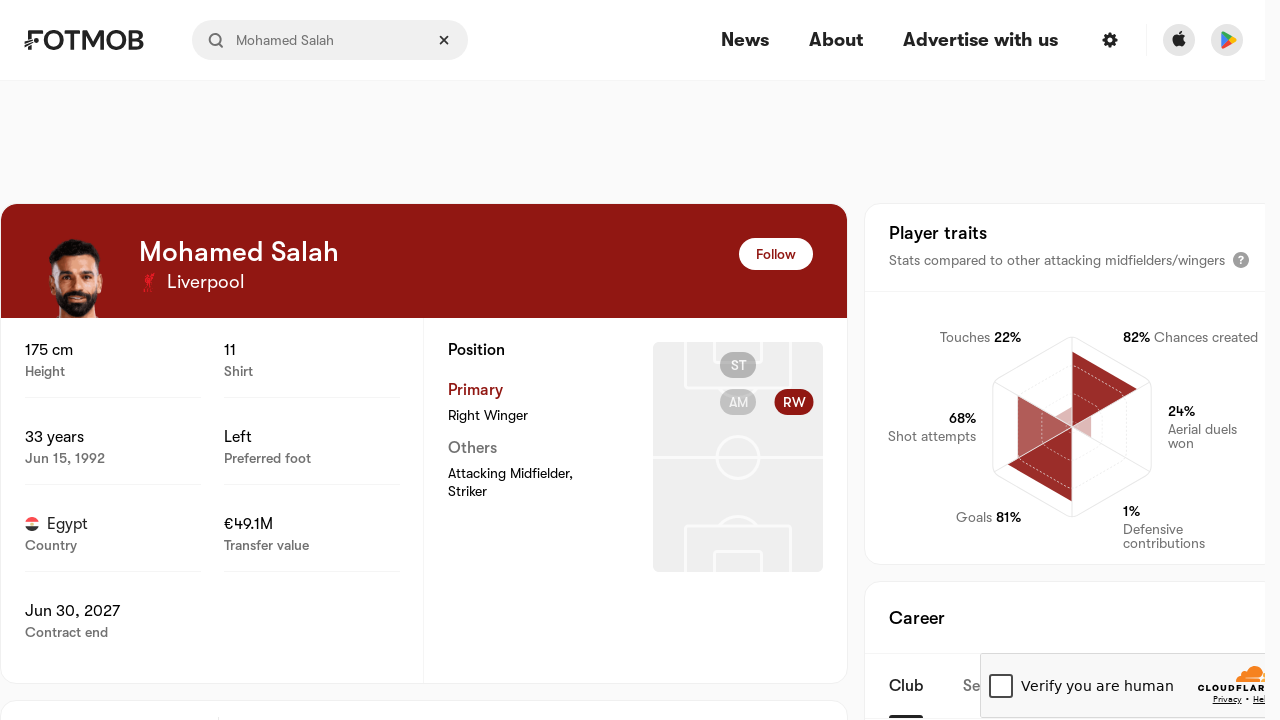

Selected 'Premier League' option from dropdown on select[class*='Select']
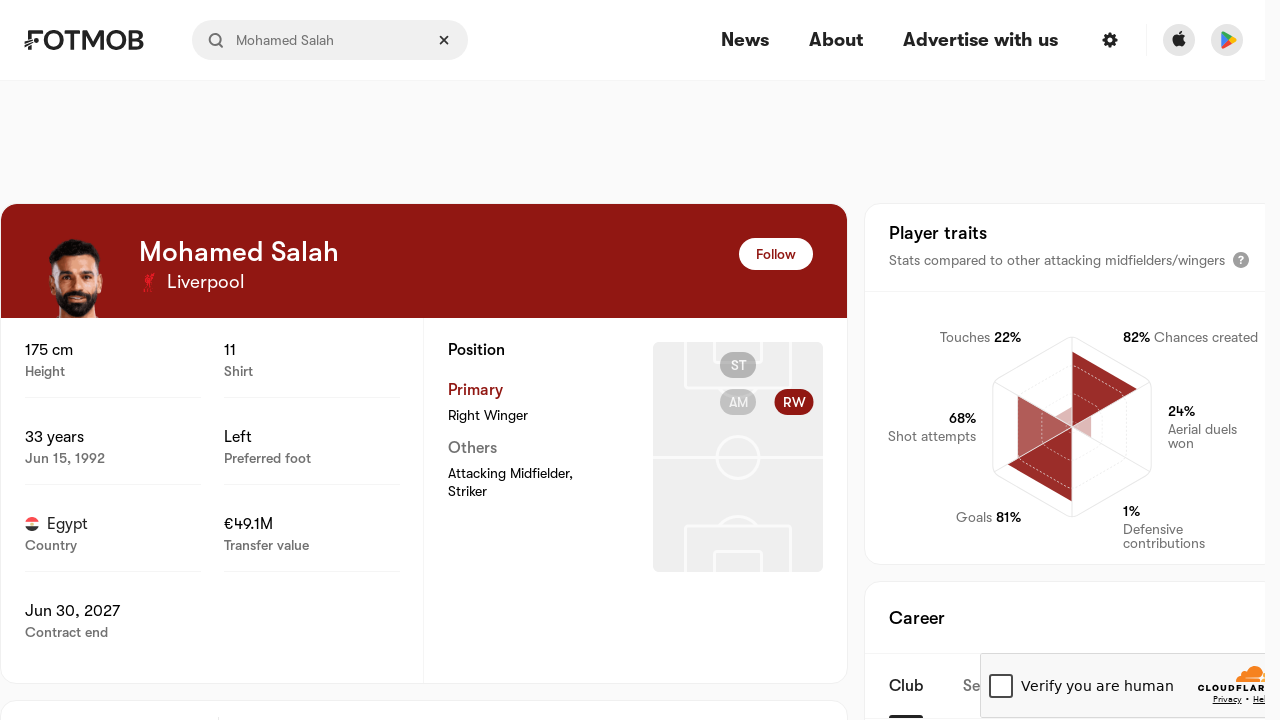

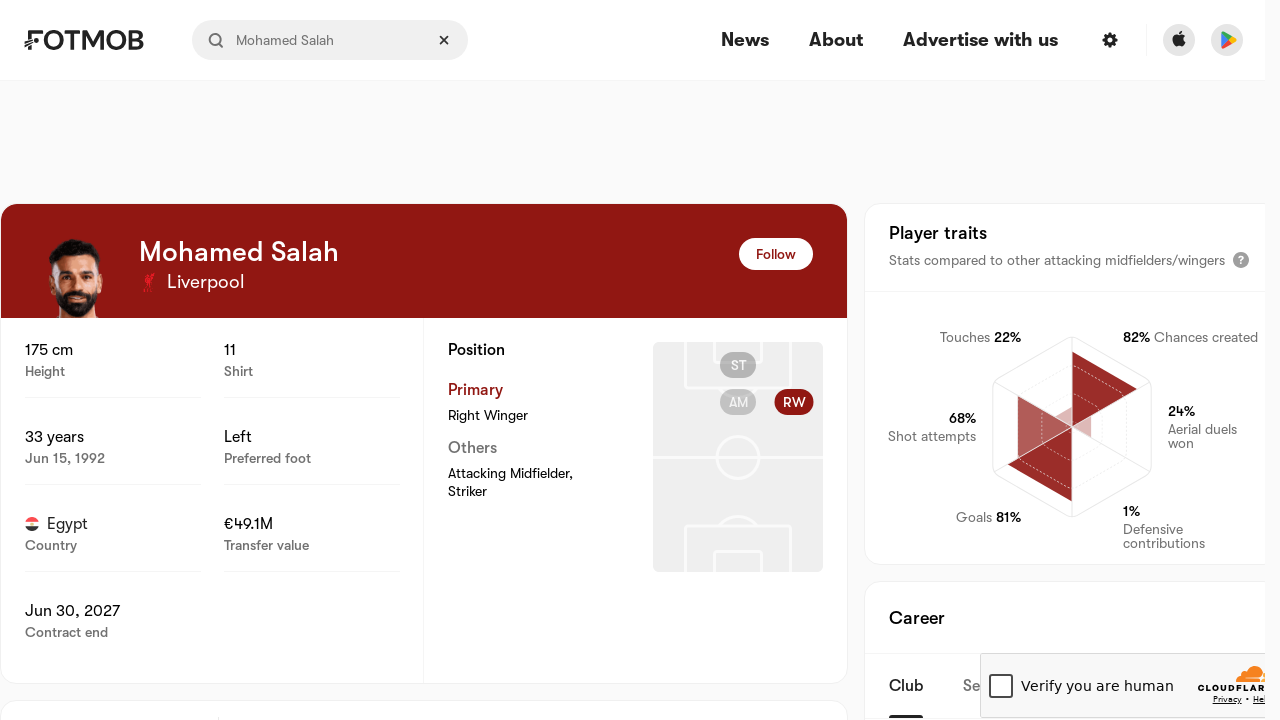